Tests window switching functionality by clicking a button that opens a new browser window, waiting for the new window to load, closing it, and returning focus to the parent window.

Starting URL: https://rahulshettyacademy.com/AutomationPractice/

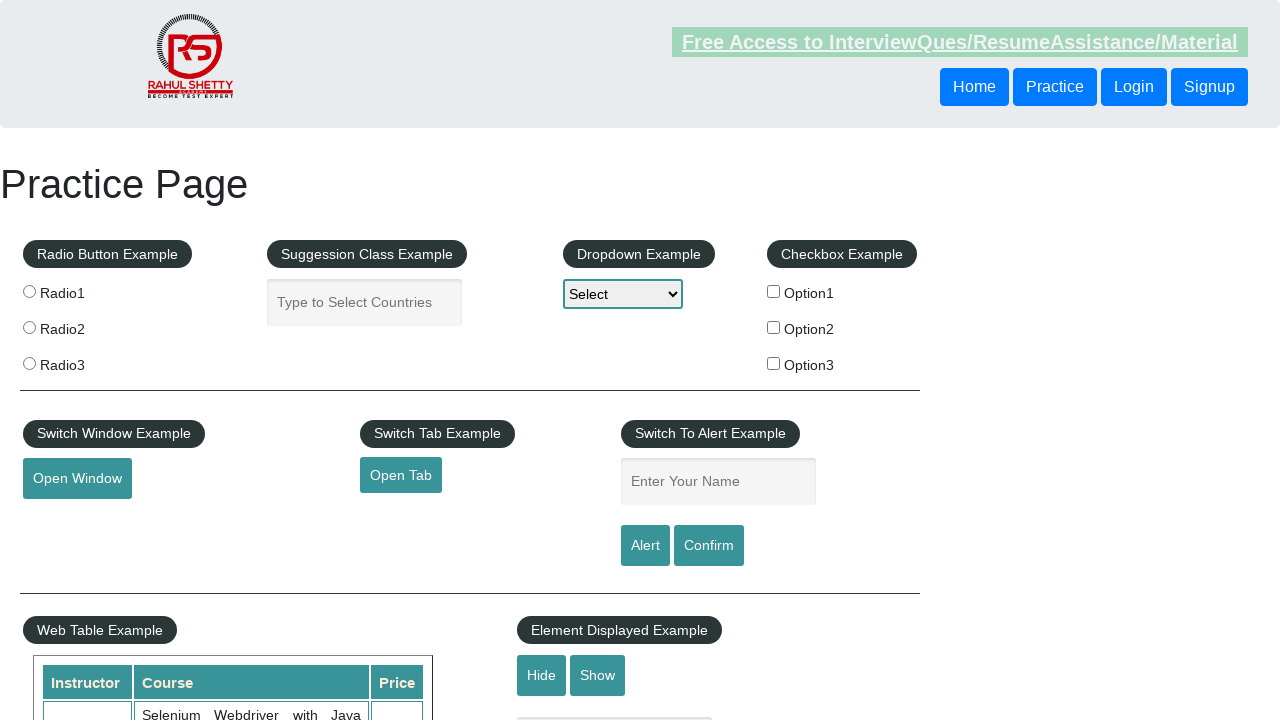

Clicked 'Open Window' button to trigger new browser window at (77, 479) on xpath=//button[@id='openwindow']
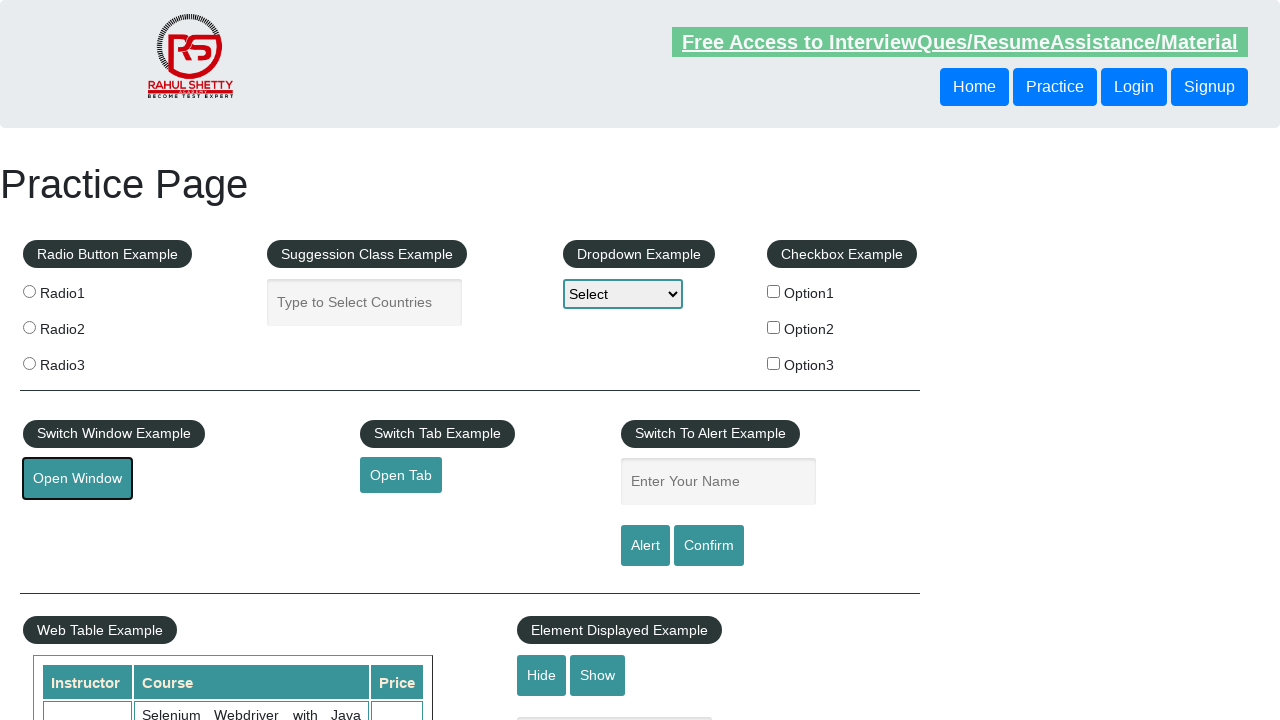

New window detected and retrieved
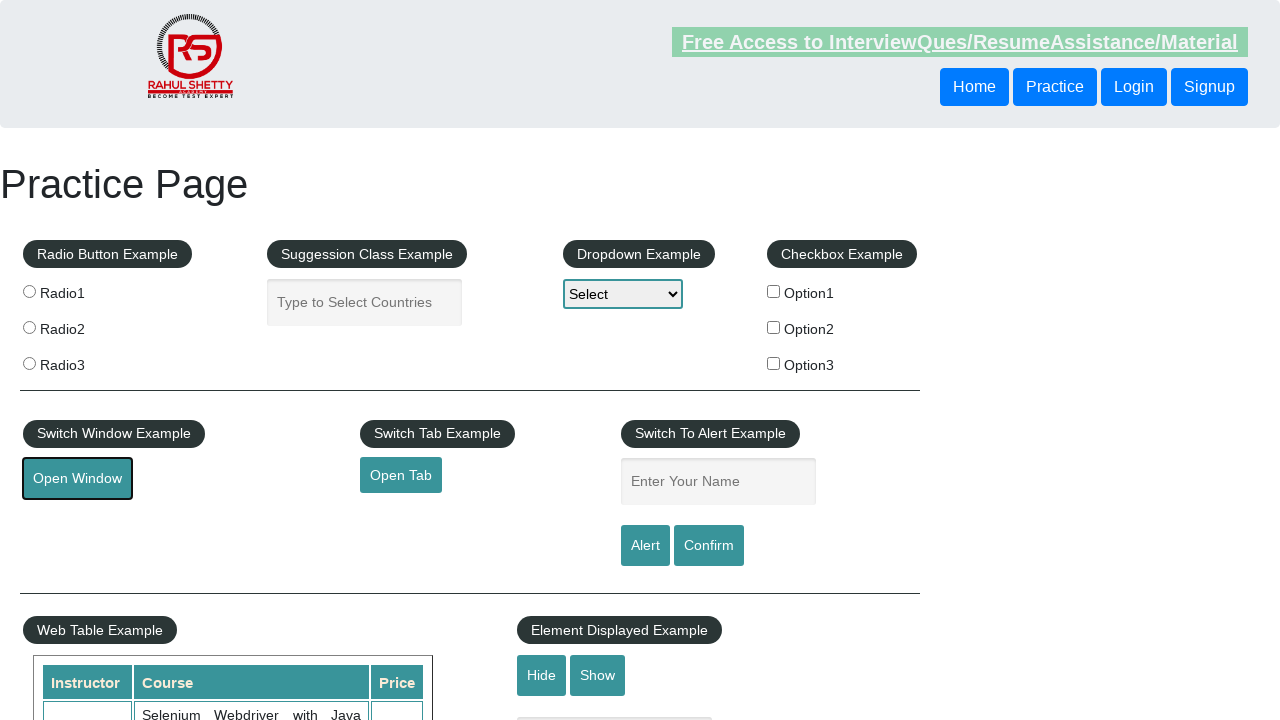

New window fully loaded
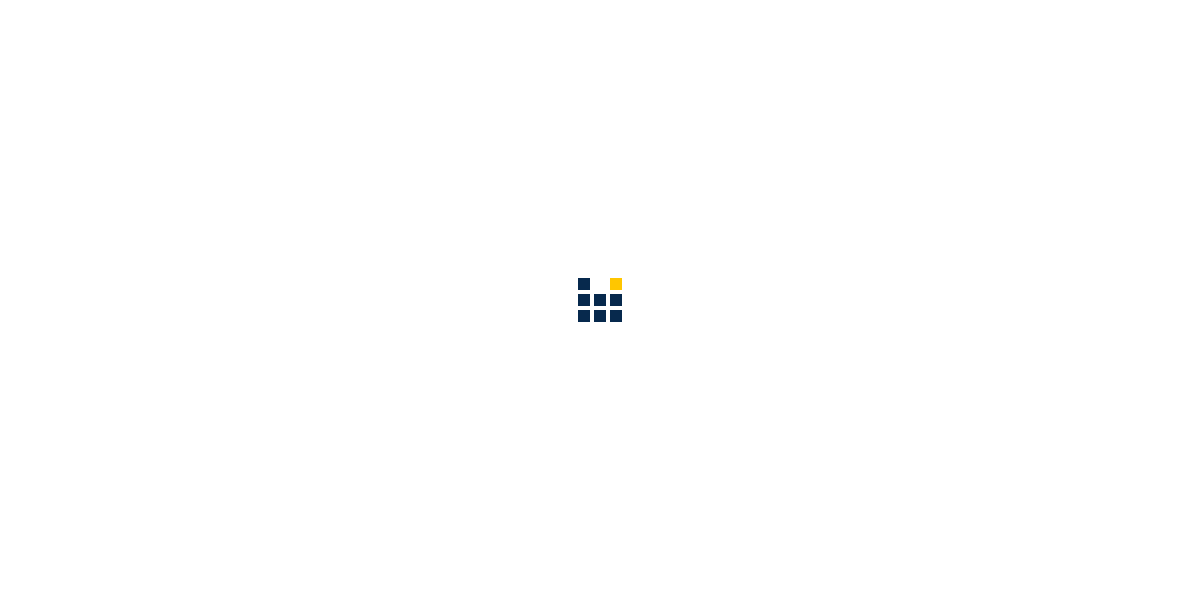

Closed the new window
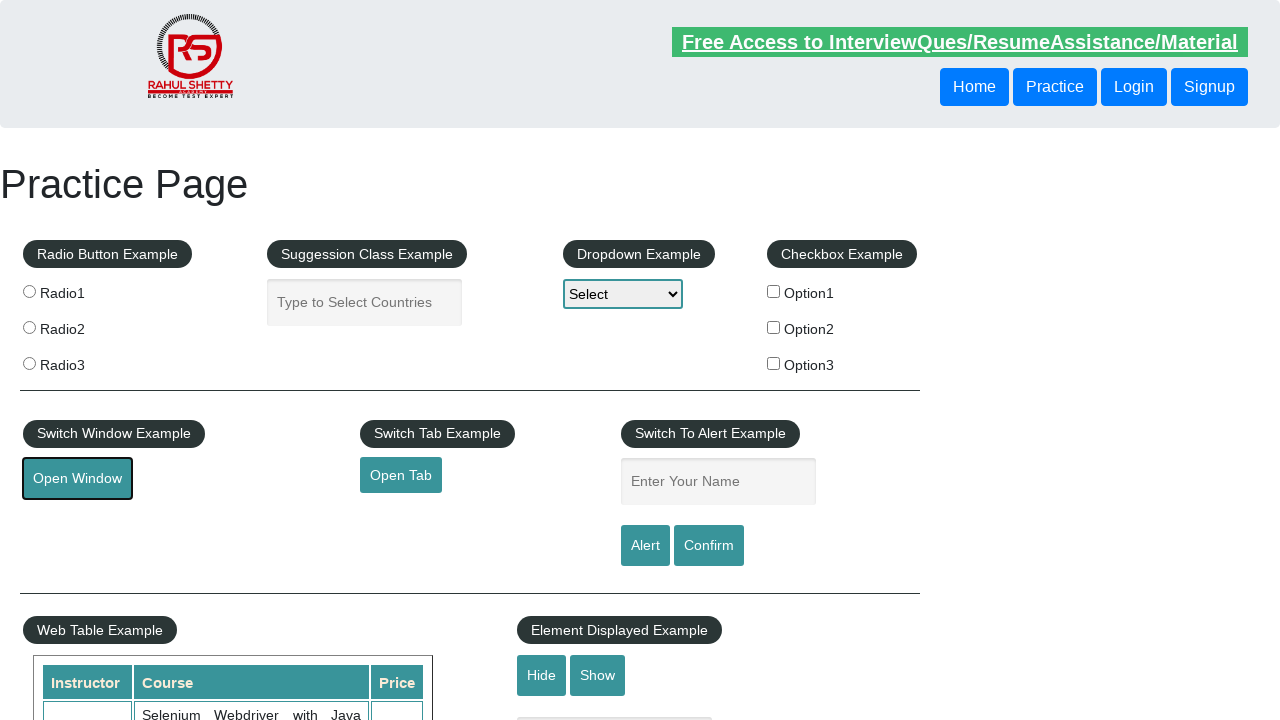

Brought original window back to front
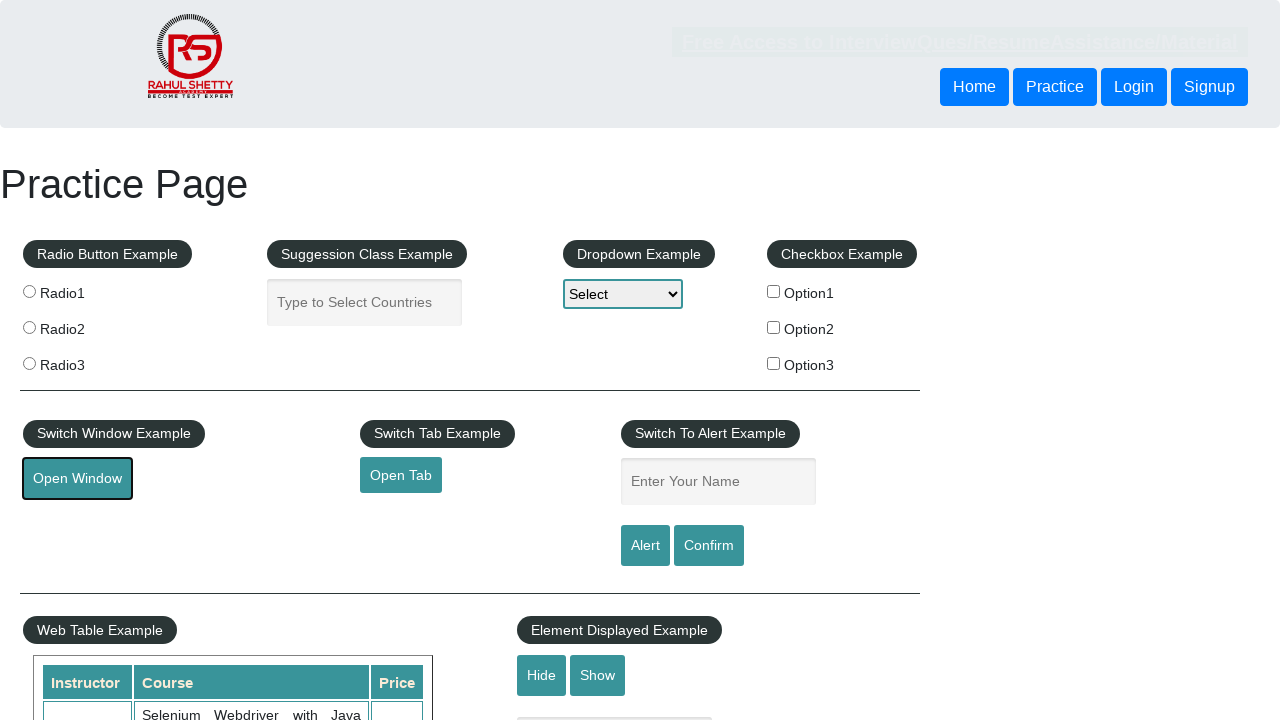

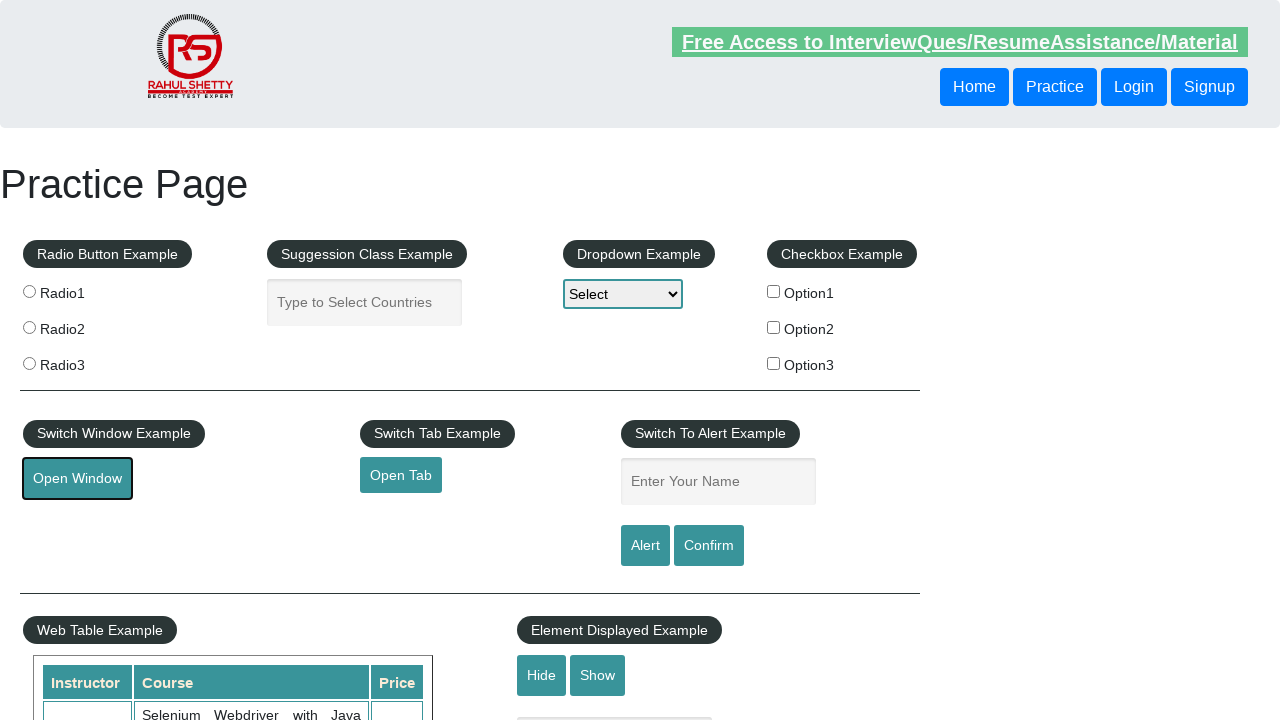